Tests registration form validation when confirmation email does not match the original email

Starting URL: https://alada.vn/tai-khoan/dang-ky.html

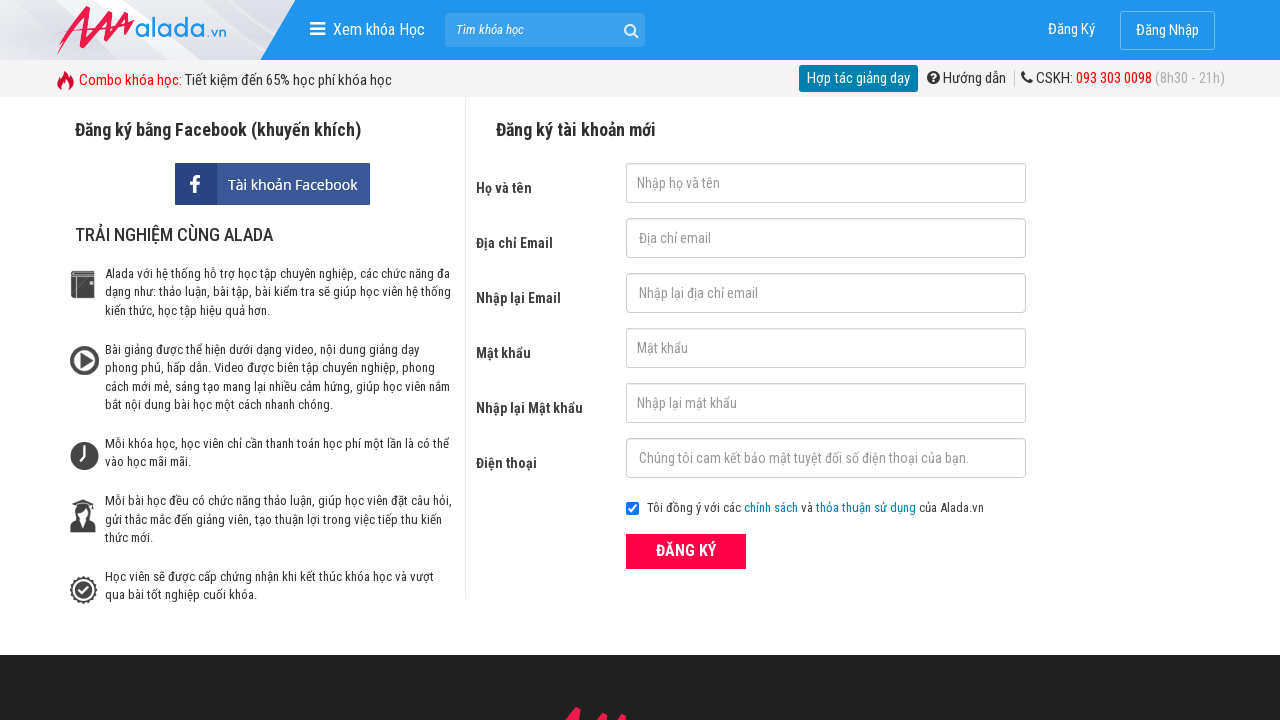

Filled first name field with 'Le Van' on #txtFirstname
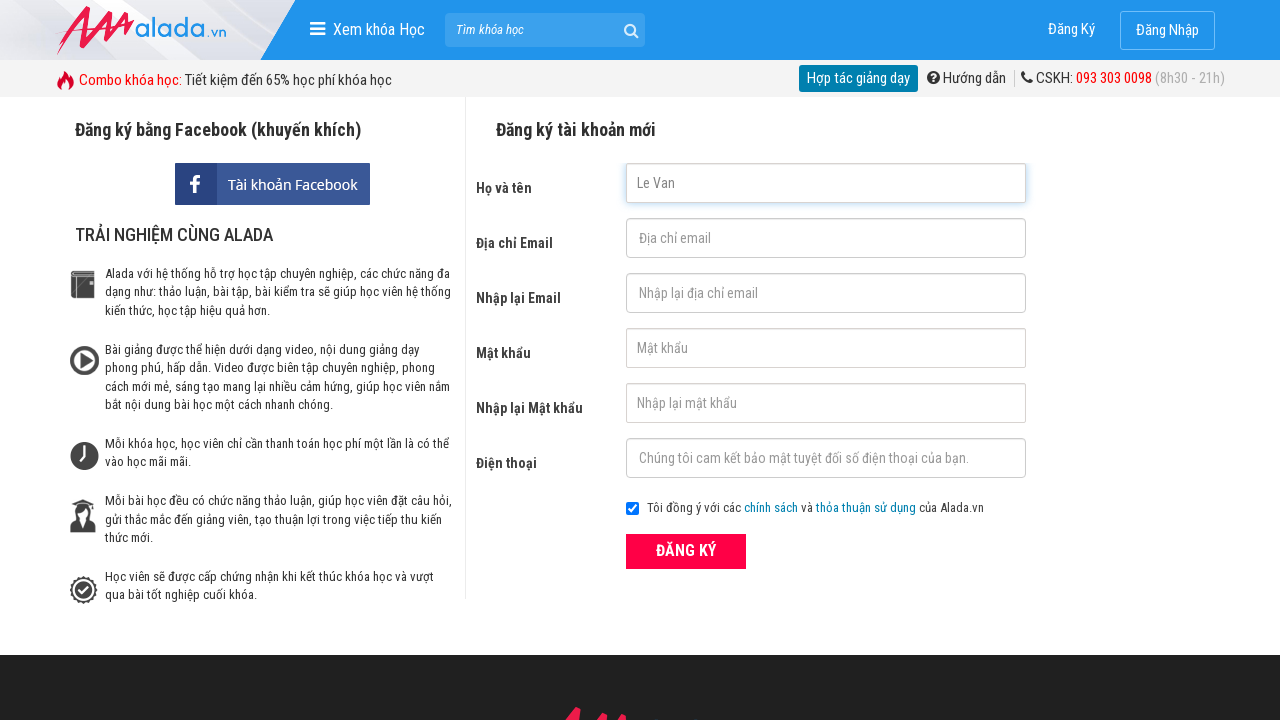

Filled email field with 'vannguyen093@gmail.com' on #txtEmail
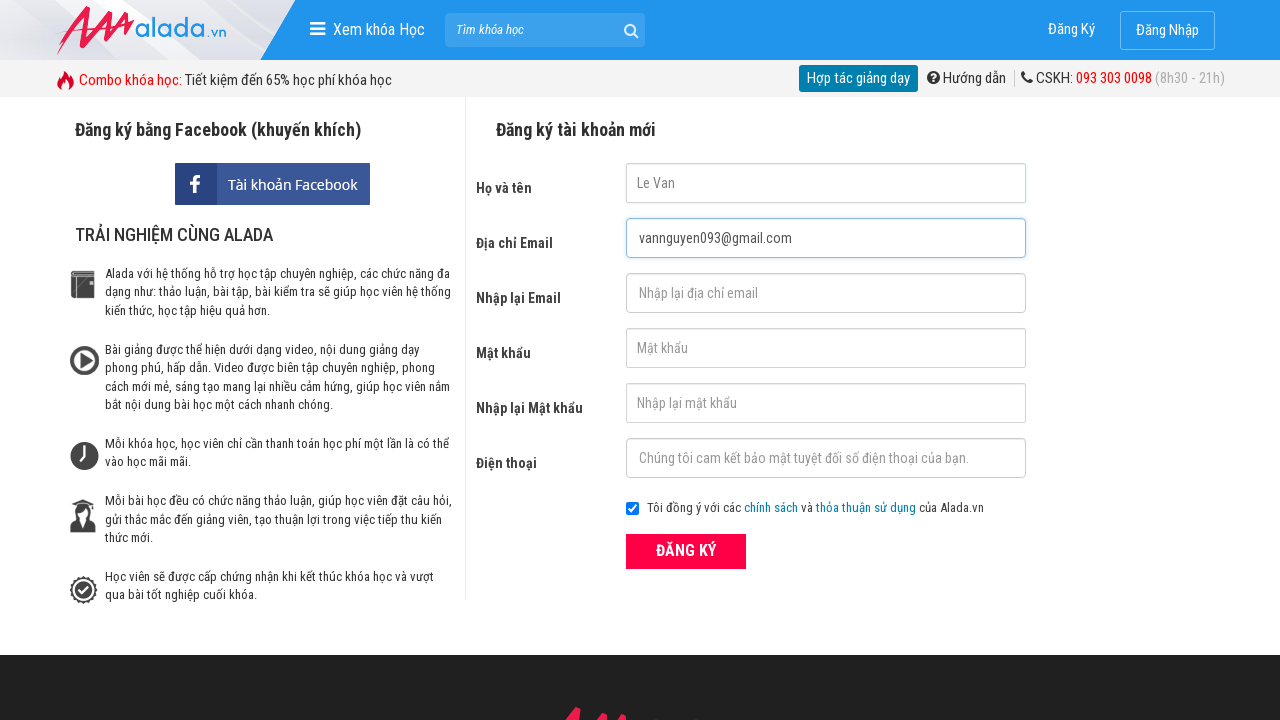

Filled confirmation email field with mismatched email '123@456@678' on #txtCEmail
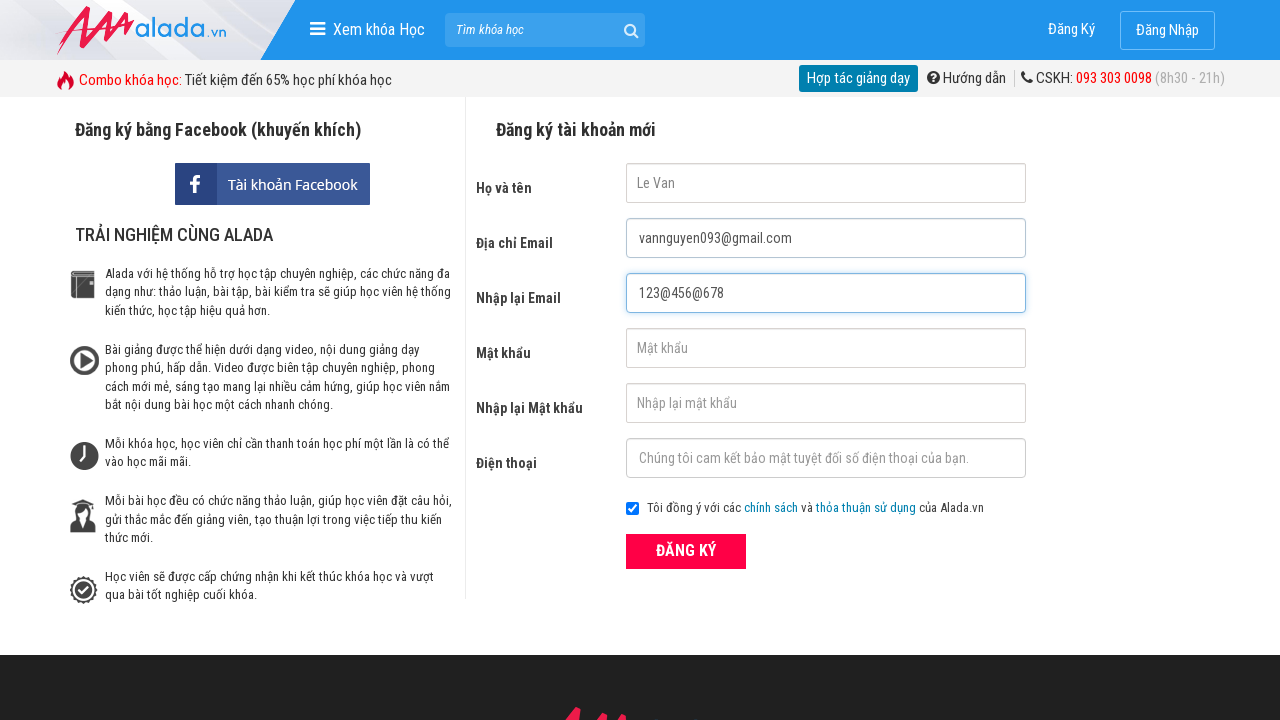

Filled password field with '123456789' on #txtPassword
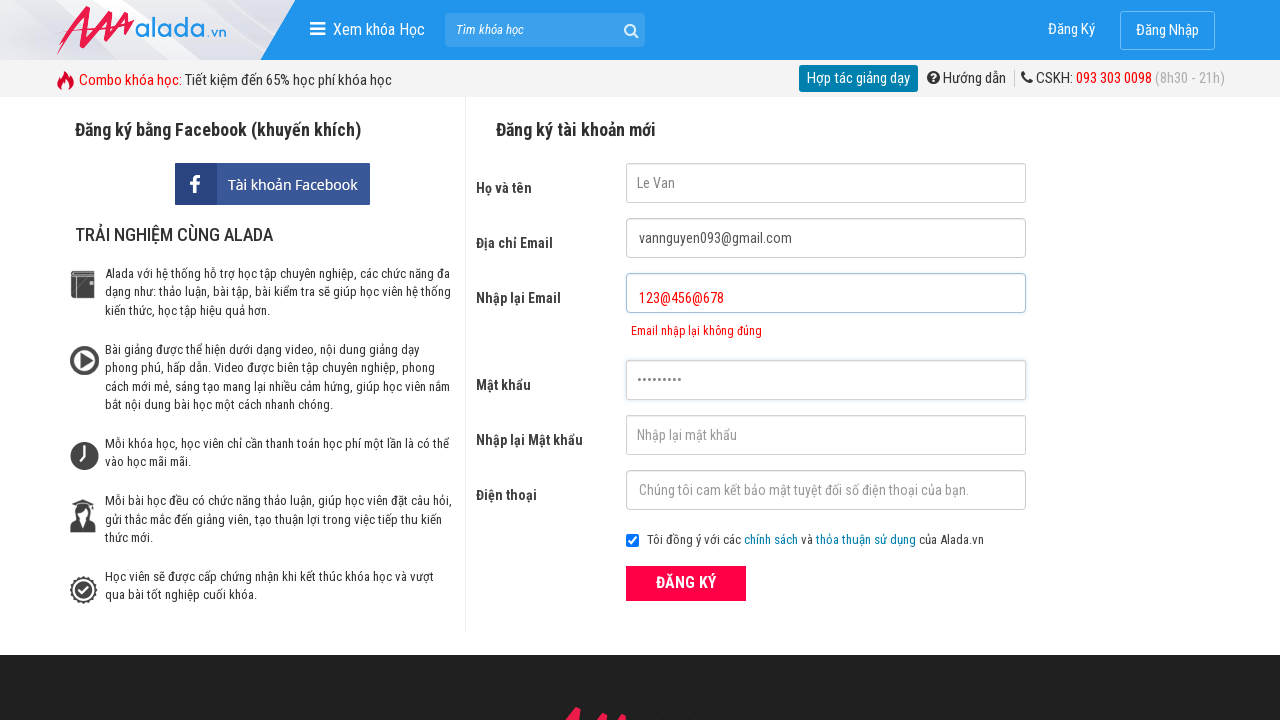

Filled confirm password field with '123456789' on #txtCPassword
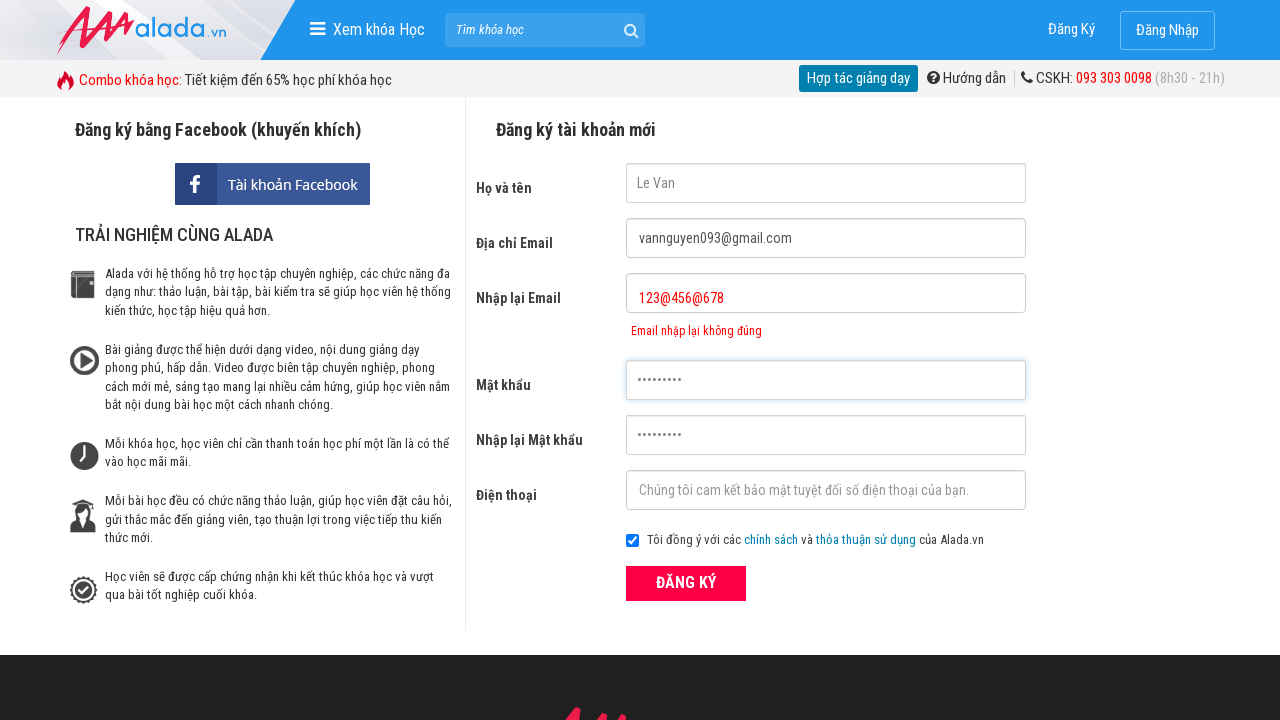

Filled phone field with '0123456789' on #txtPhone
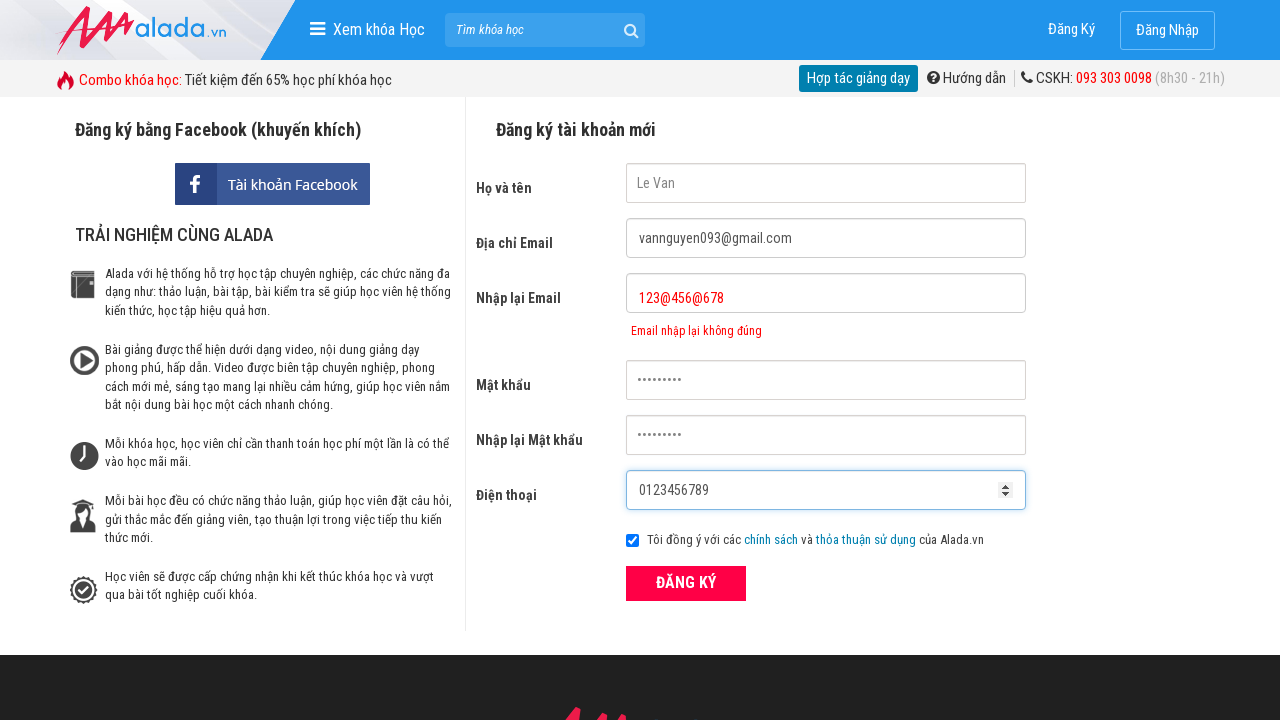

Clicked ĐĂNG KÝ (Register) button at (686, 583) on xpath=//form[@id='frmLogin']//button[text()='ĐĂNG KÝ']
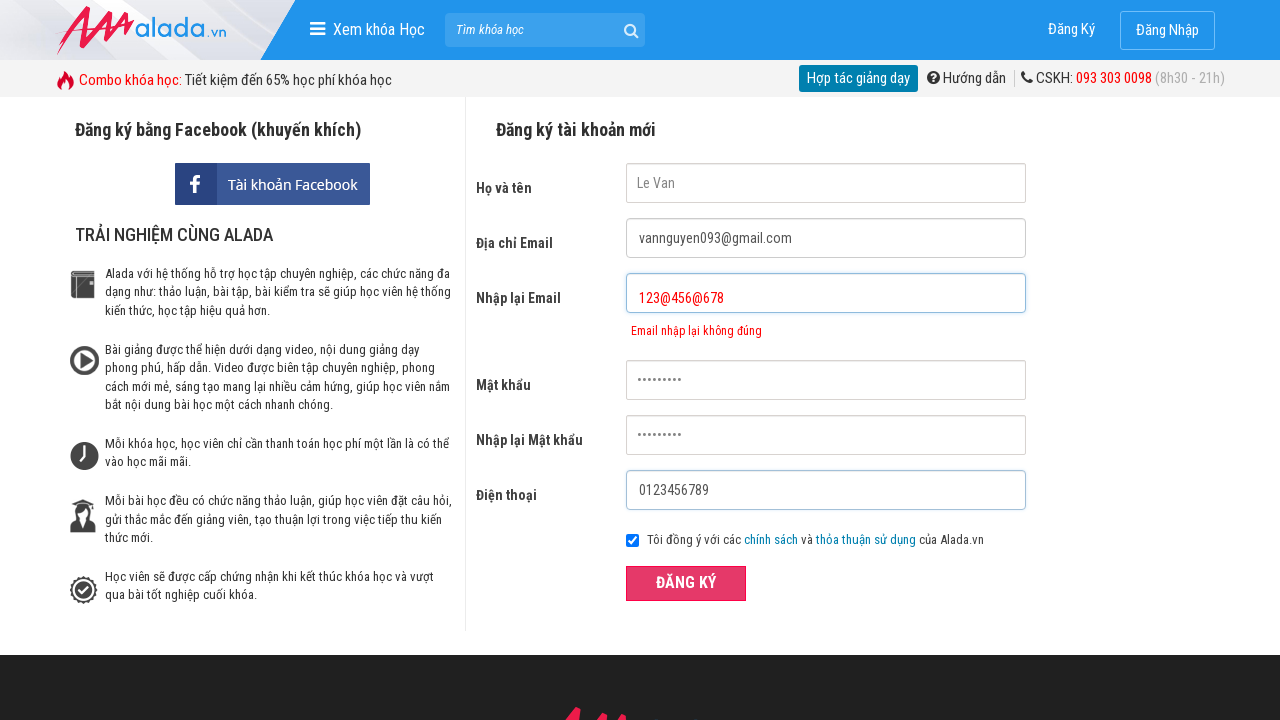

Email confirmation error message appeared
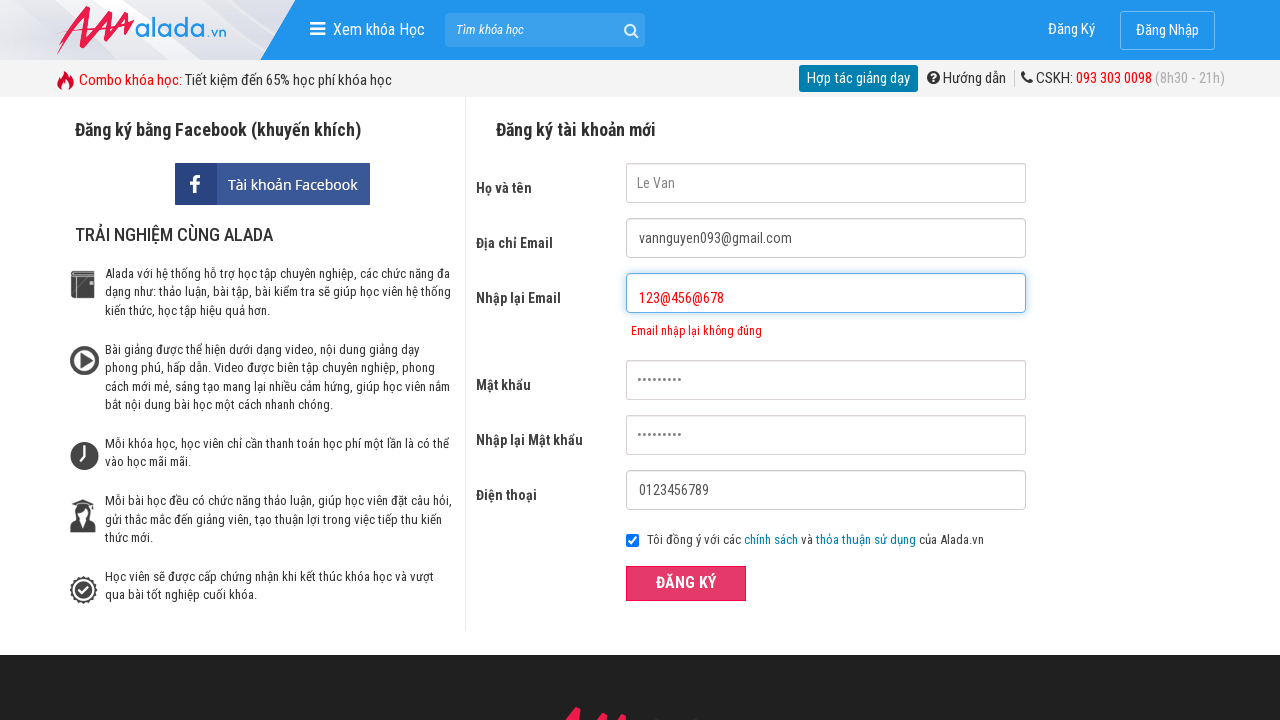

Verified error message matches expected text 'Email nhập lại không đúng'
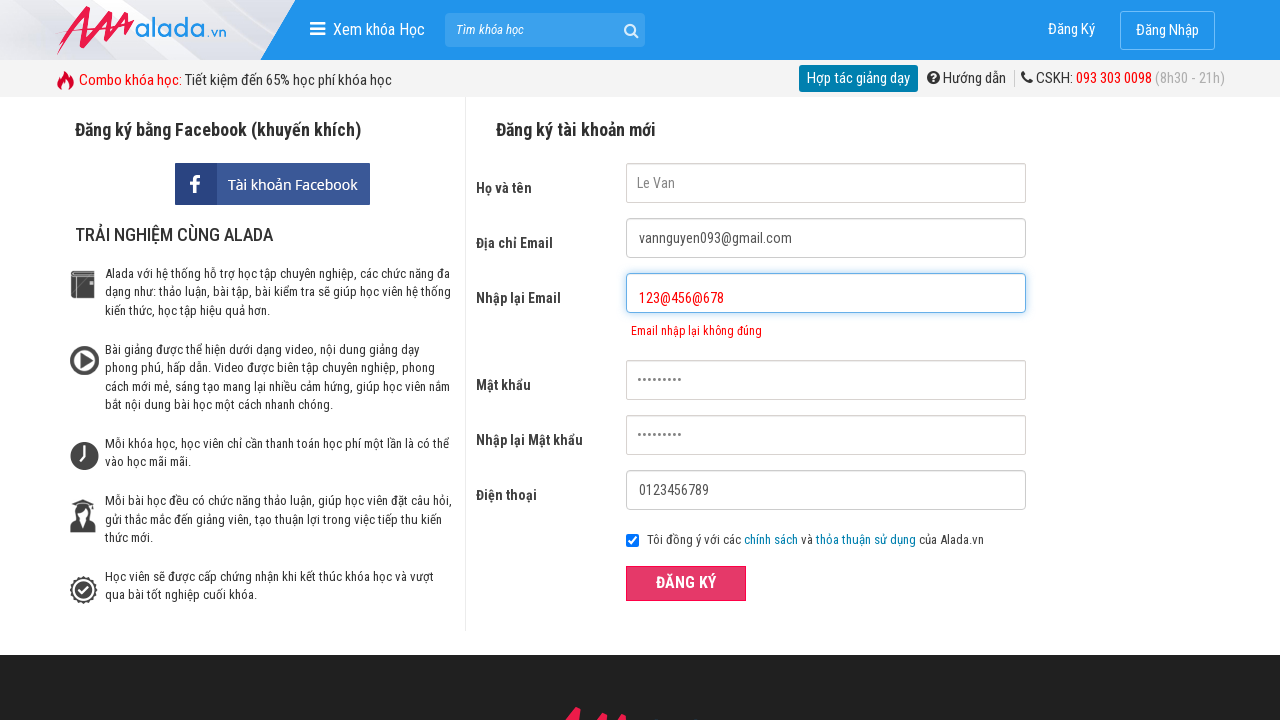

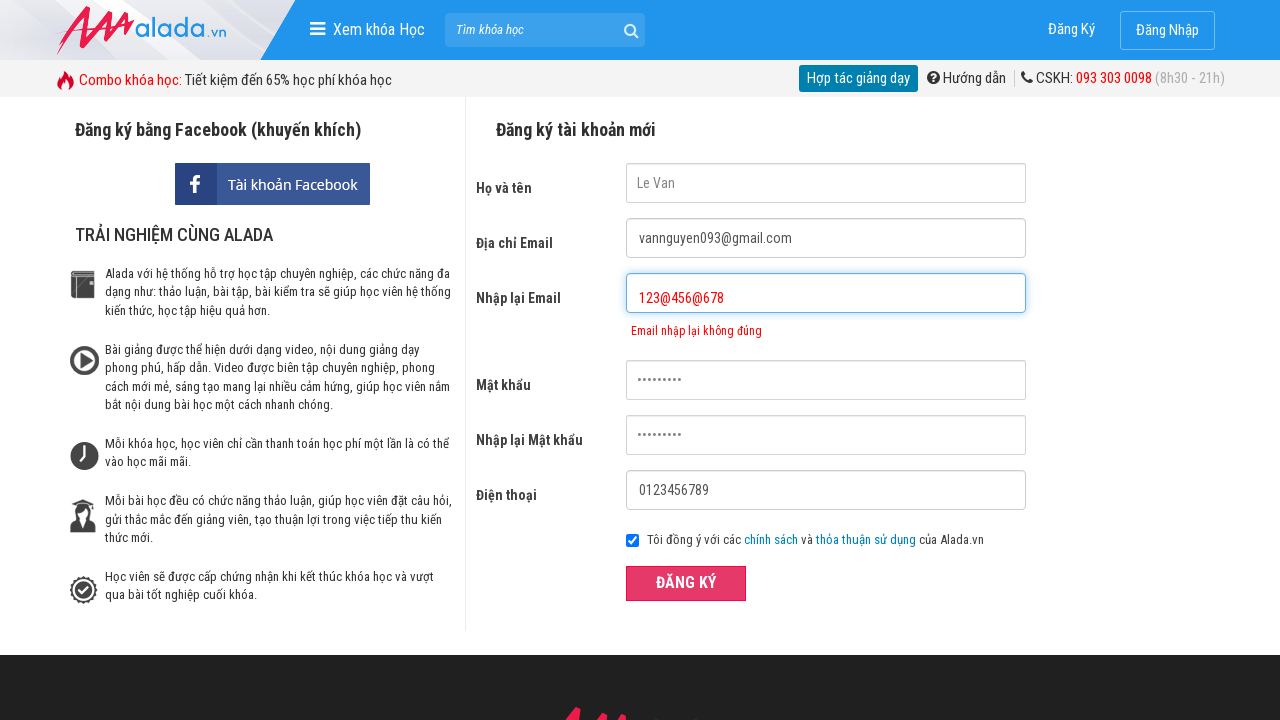